Tests adding a product to cart by selecting a product from the home page and clicking Add to cart button

Starting URL: https://www.demoblaze.com

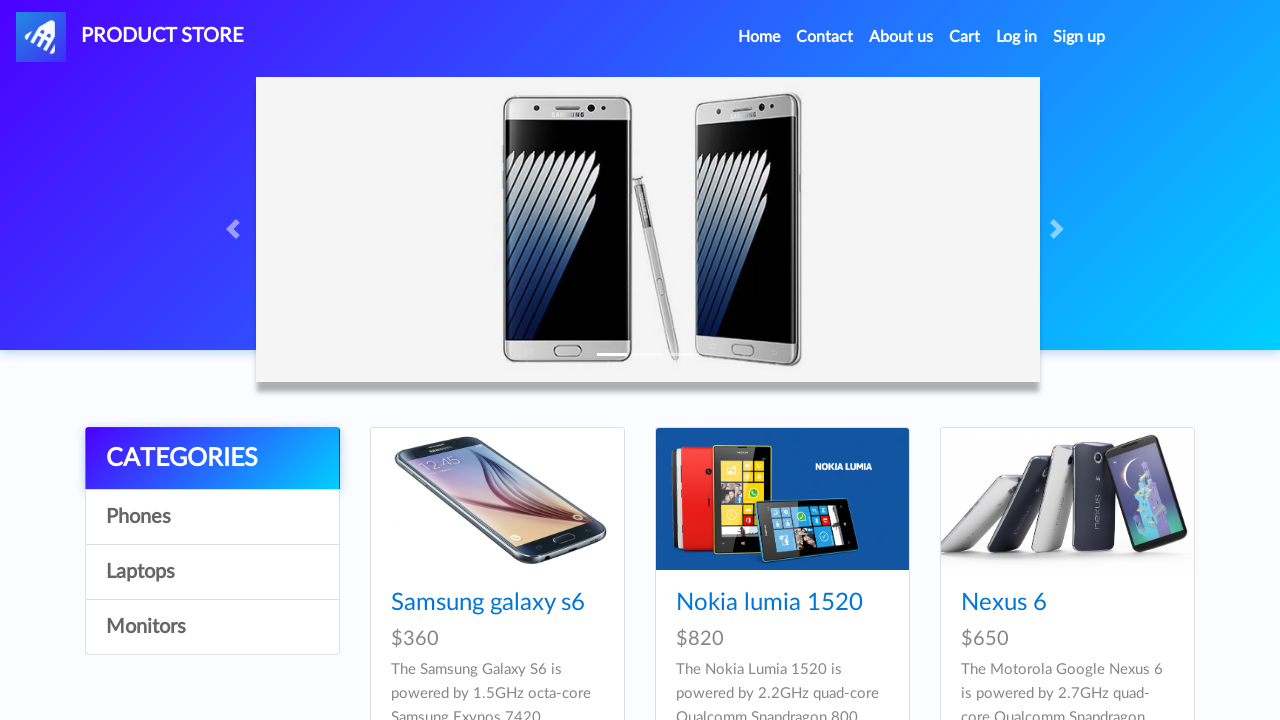

Home link loaded on the page
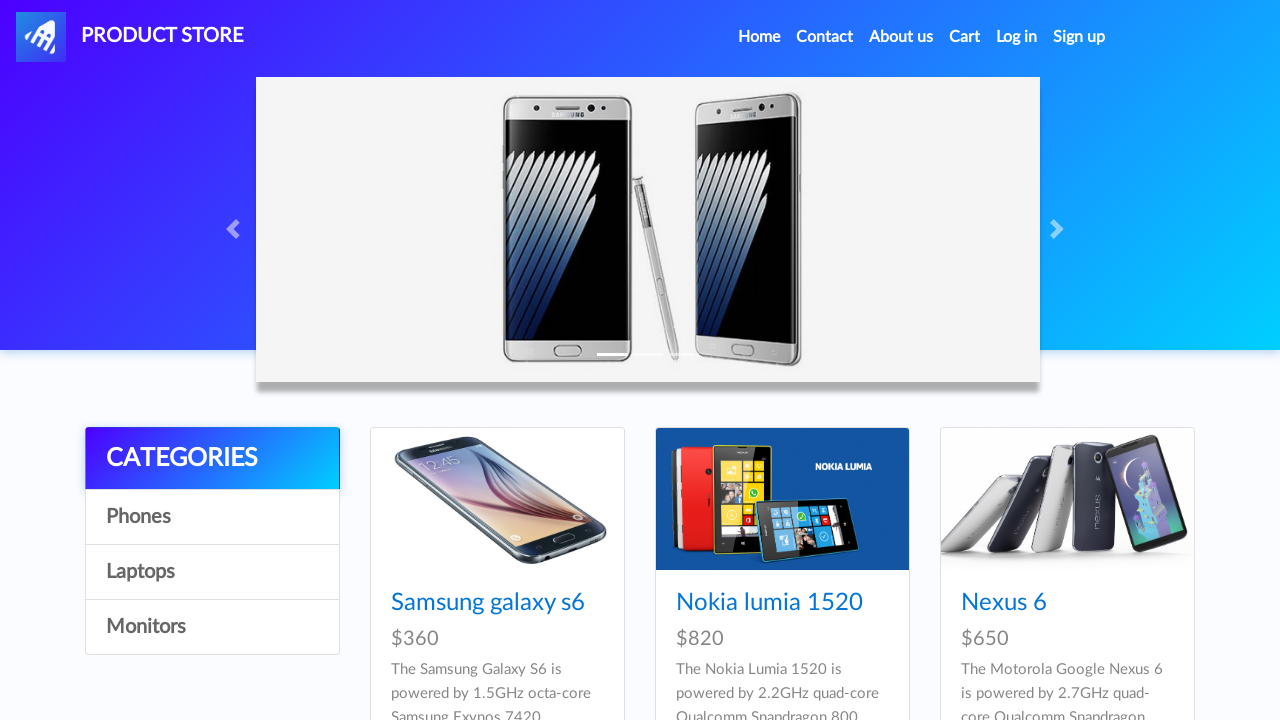

Clicked on Home link at (759, 37) on a:has-text('Home')
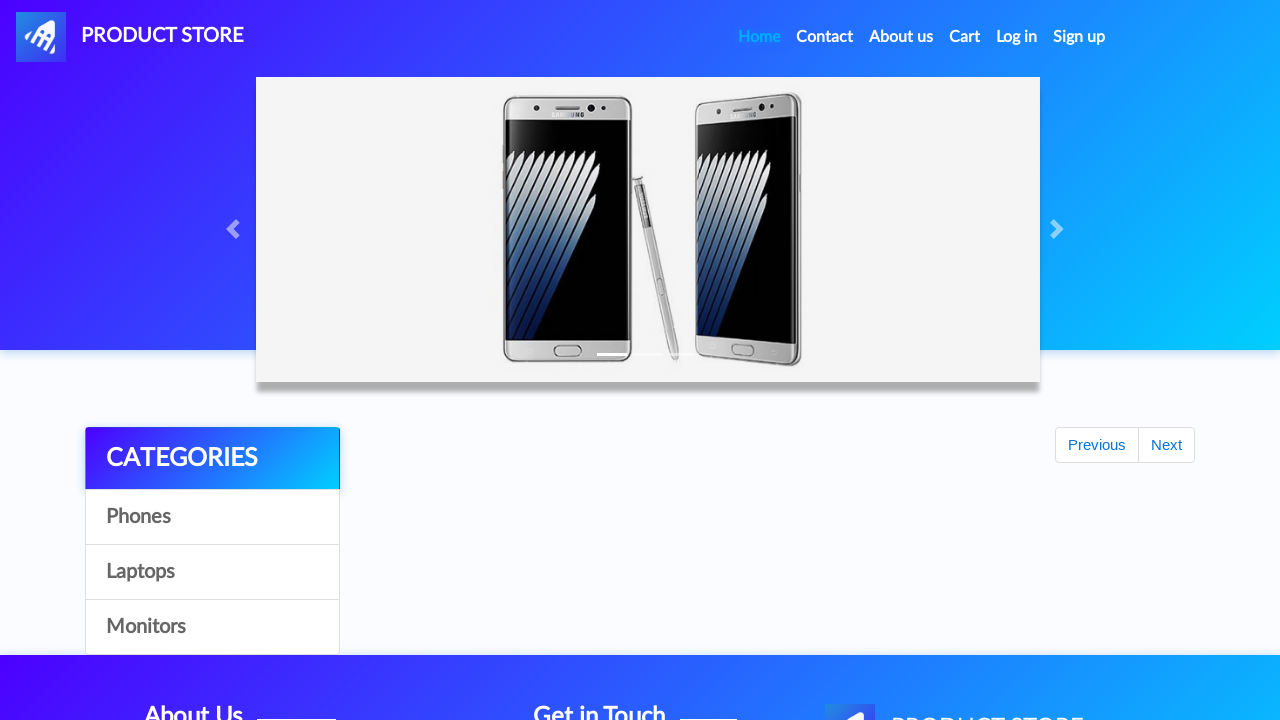

Samsung Galaxy S6 product image loaded
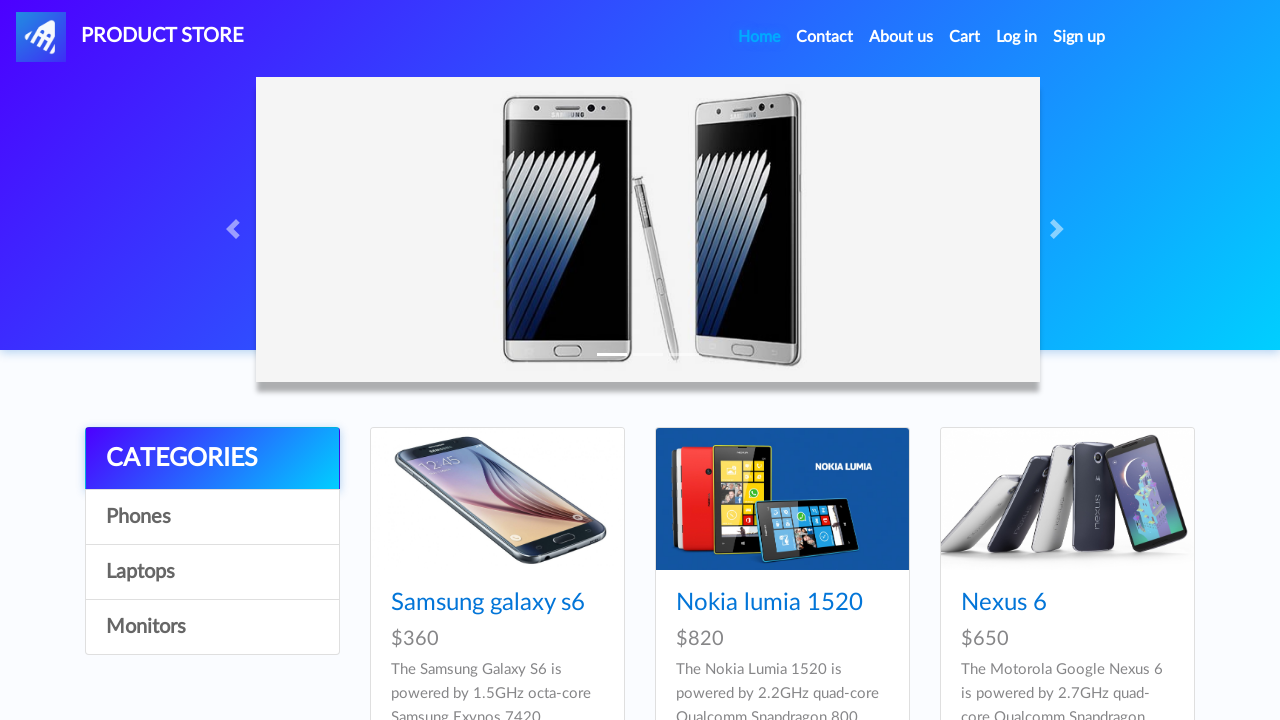

Clicked on Samsung Galaxy S6 product at (488, 603) on a:has-text('Samsung galaxy s6')
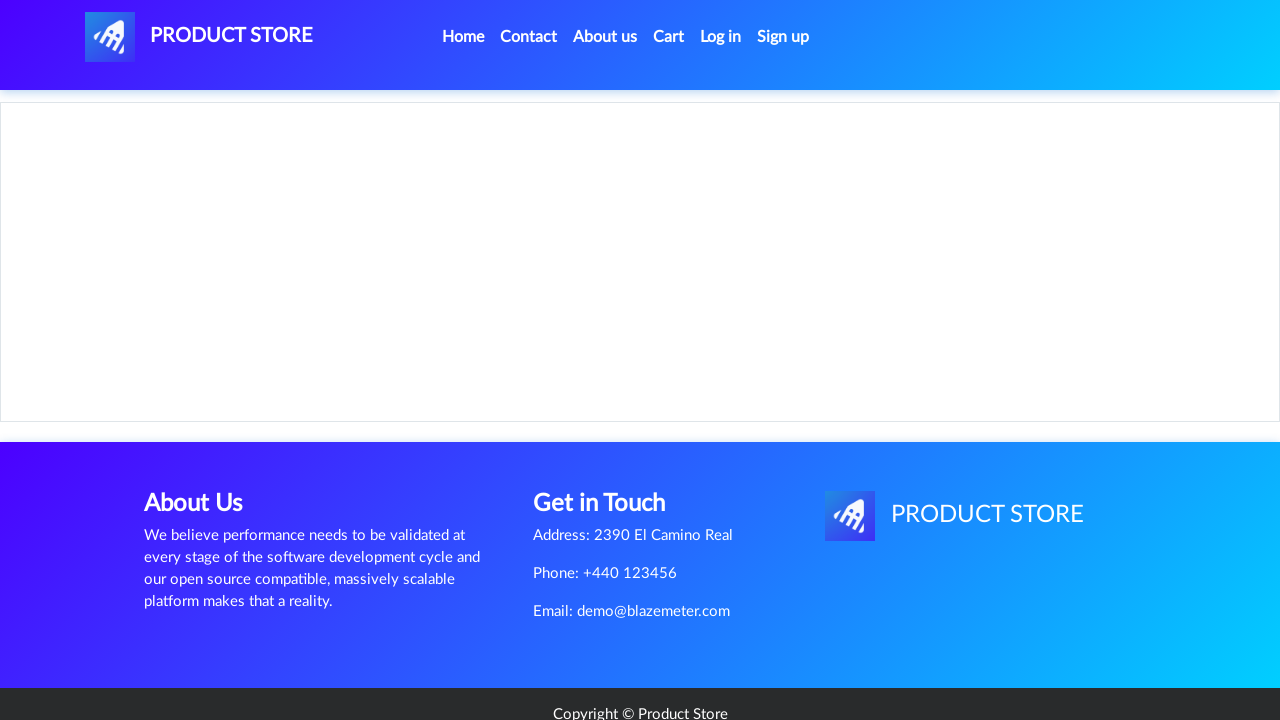

Add to cart button appeared on product page
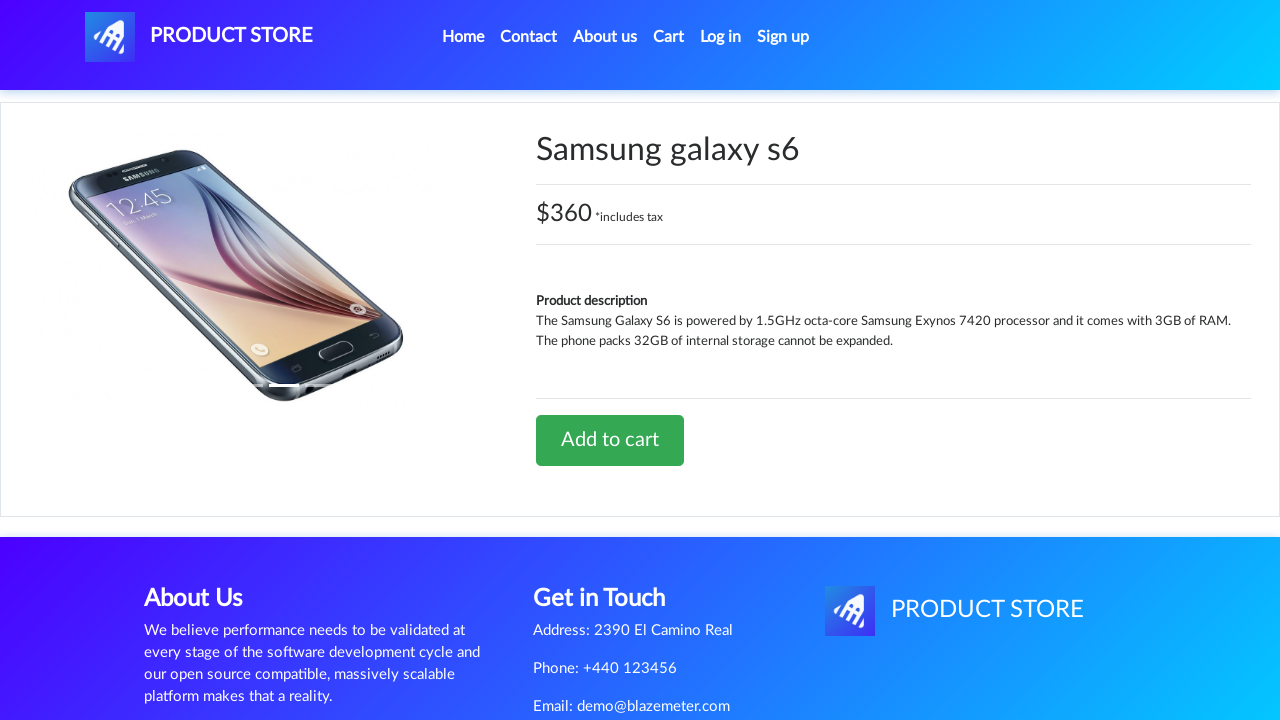

Clicked Add to cart button at (610, 440) on a:has-text('Add to cart')
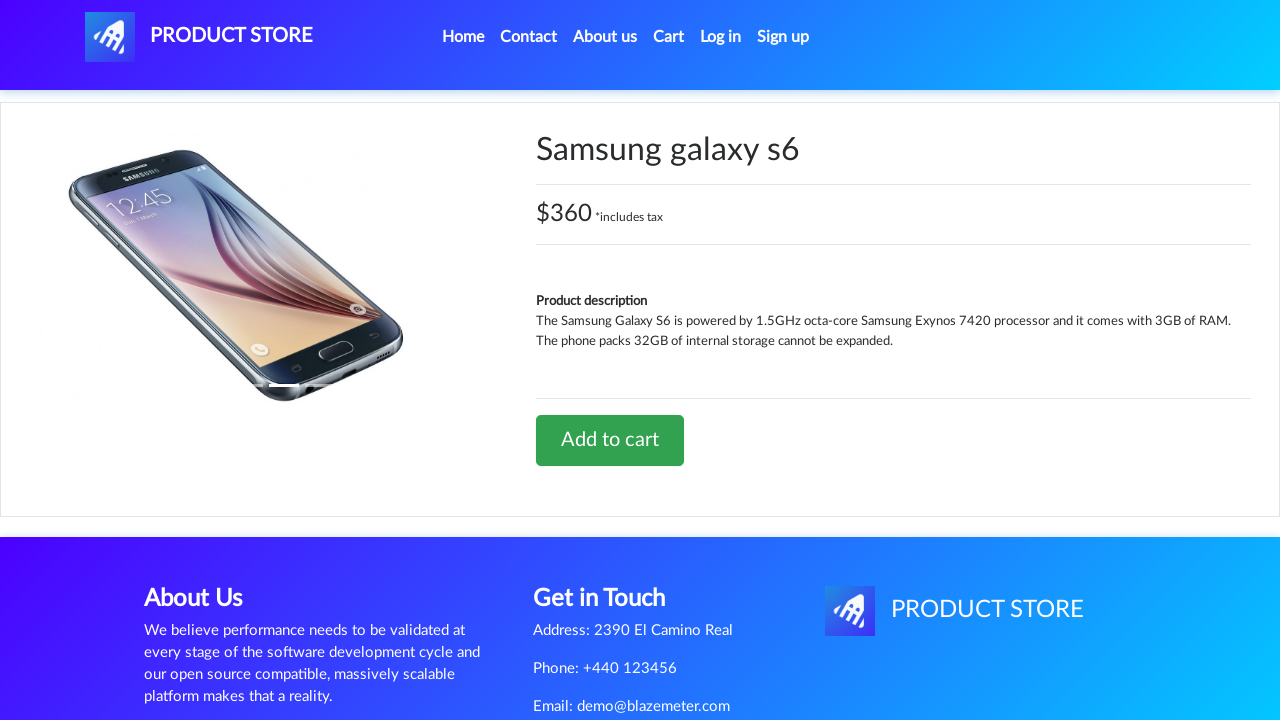

Set up dialog handler to accept alerts
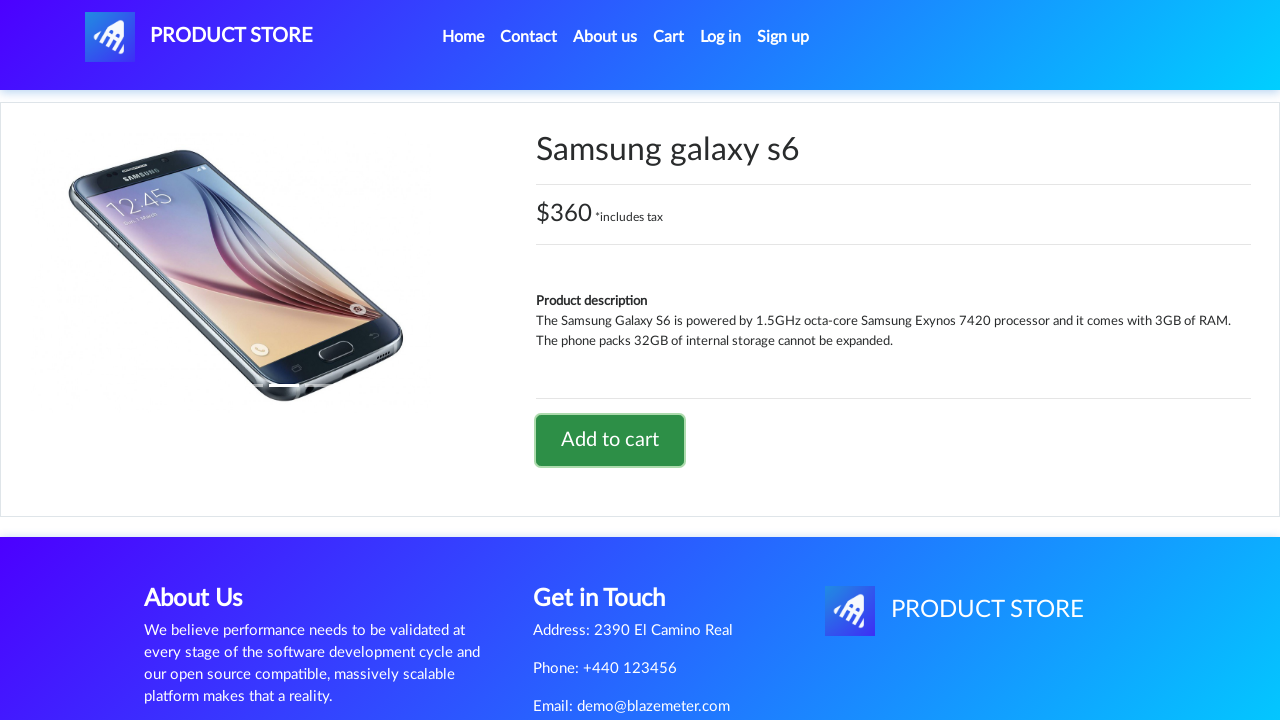

Waited 2 seconds for add to cart confirmation
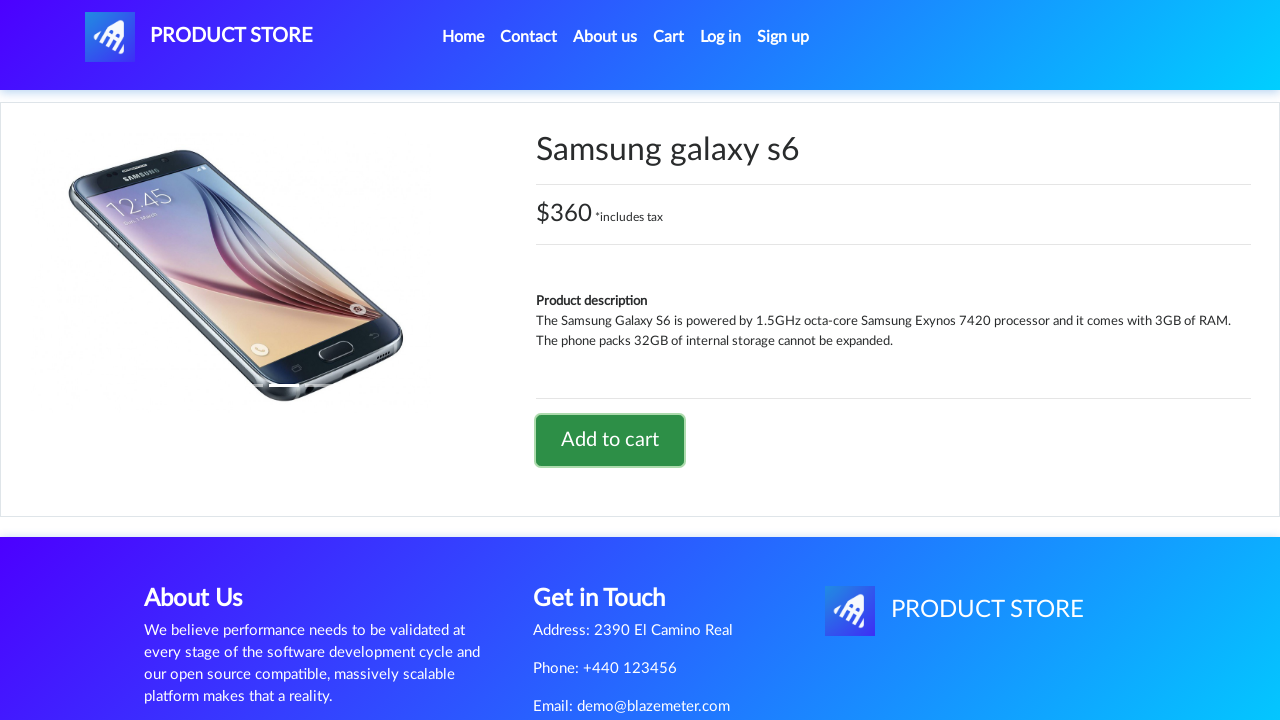

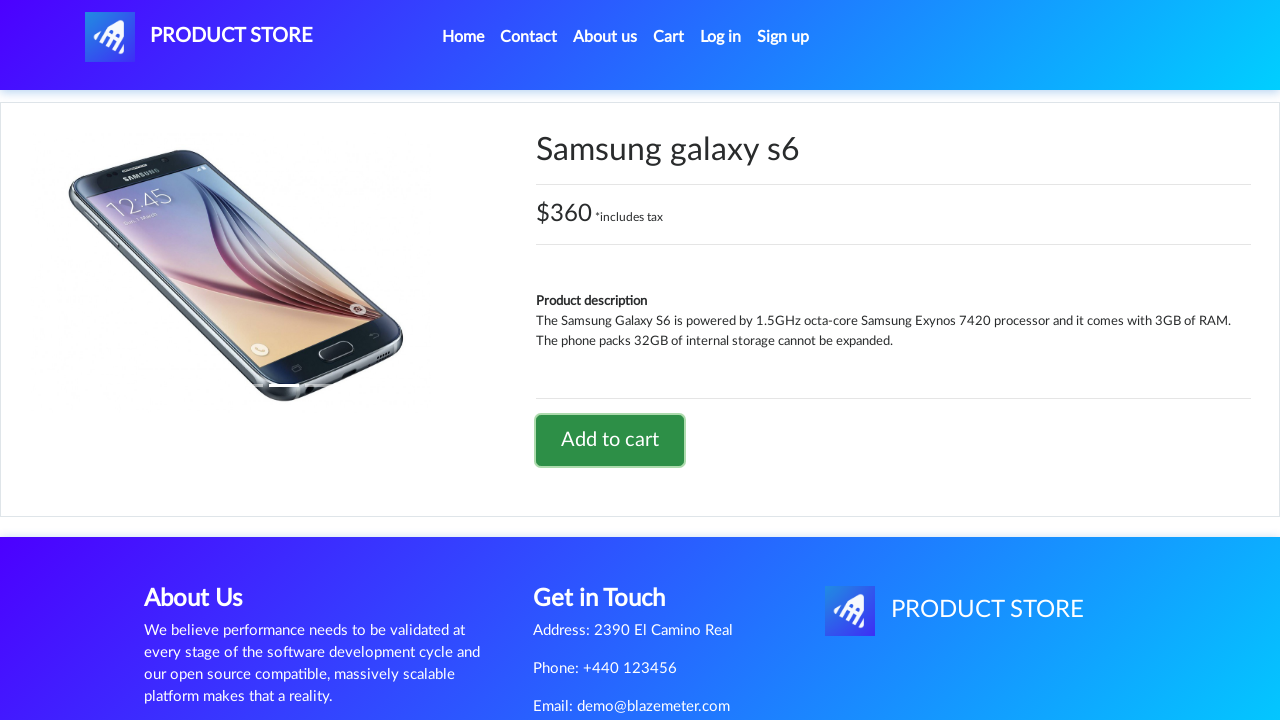